Tests the Prevent Propagation tab by starting to drag an element and verifying the hover state styling on multiple nested containers

Starting URL: https://demoqa.com/droppable

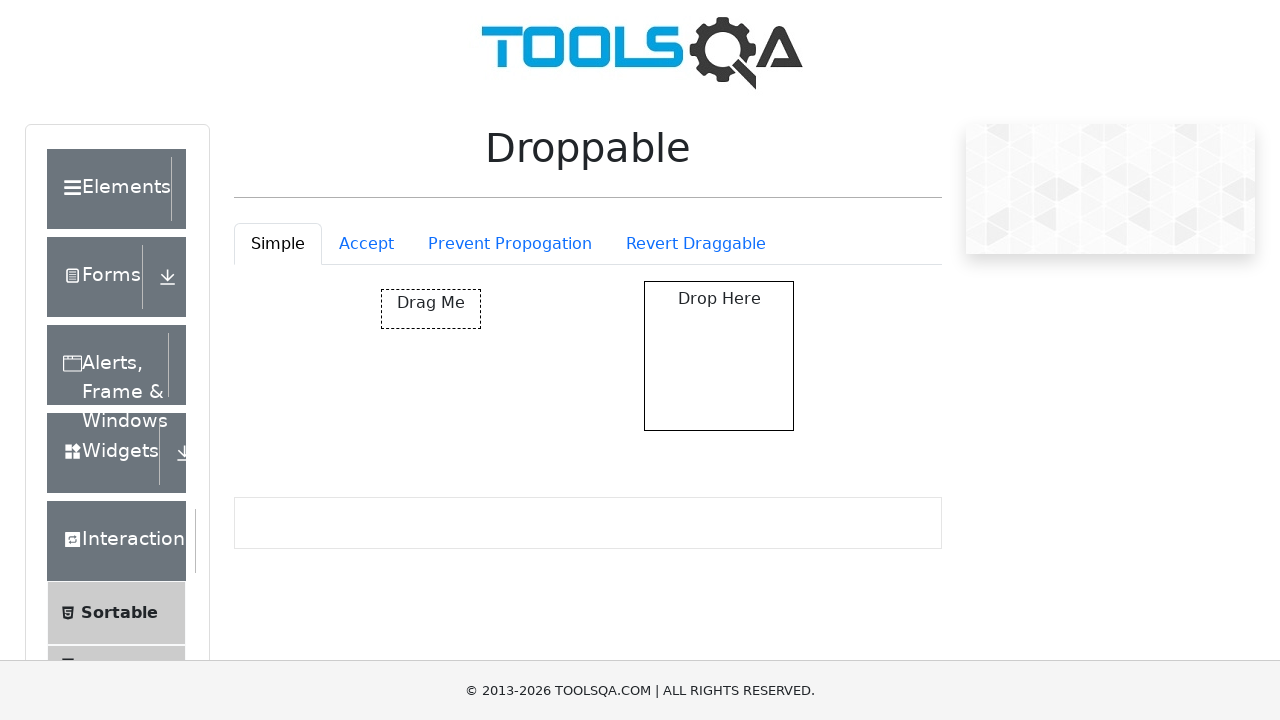

Clicked on the Prevent Propagation tab at (510, 244) on #droppableExample-tab-preventPropogation
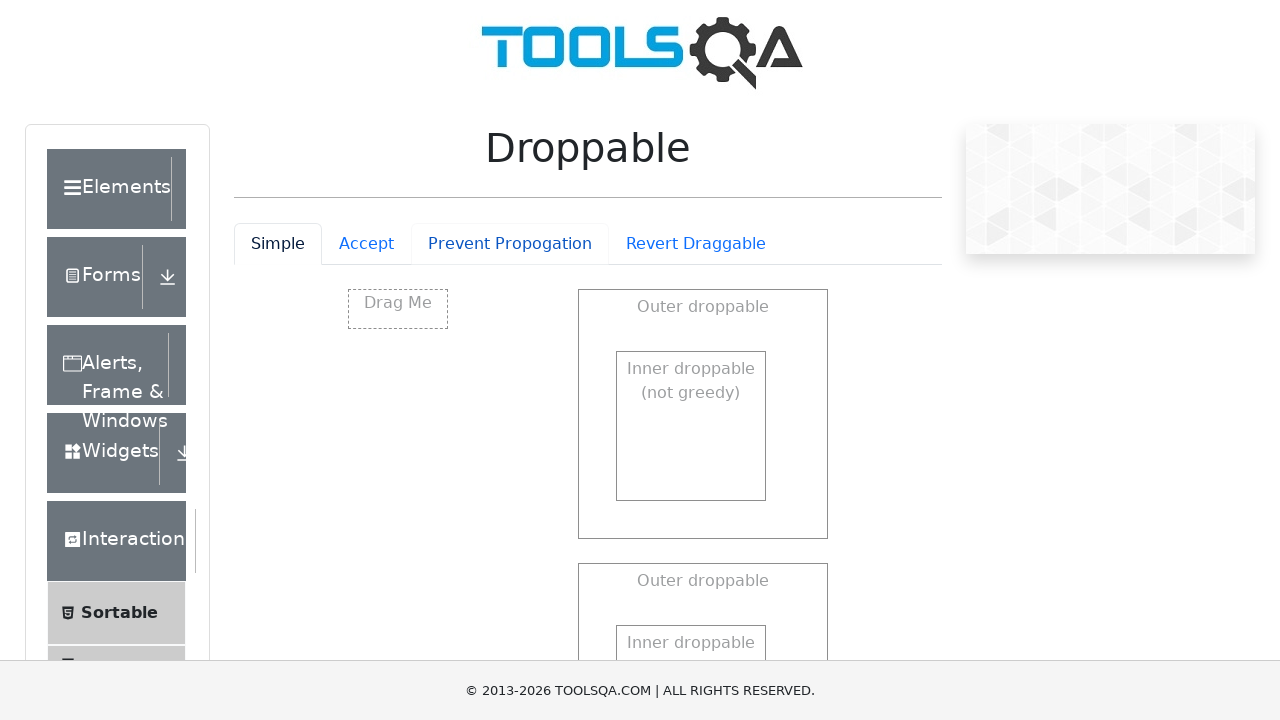

Hovered over the drag box element at (398, 309) on #droppableExample-tabpane-preventPropogation #dragBox
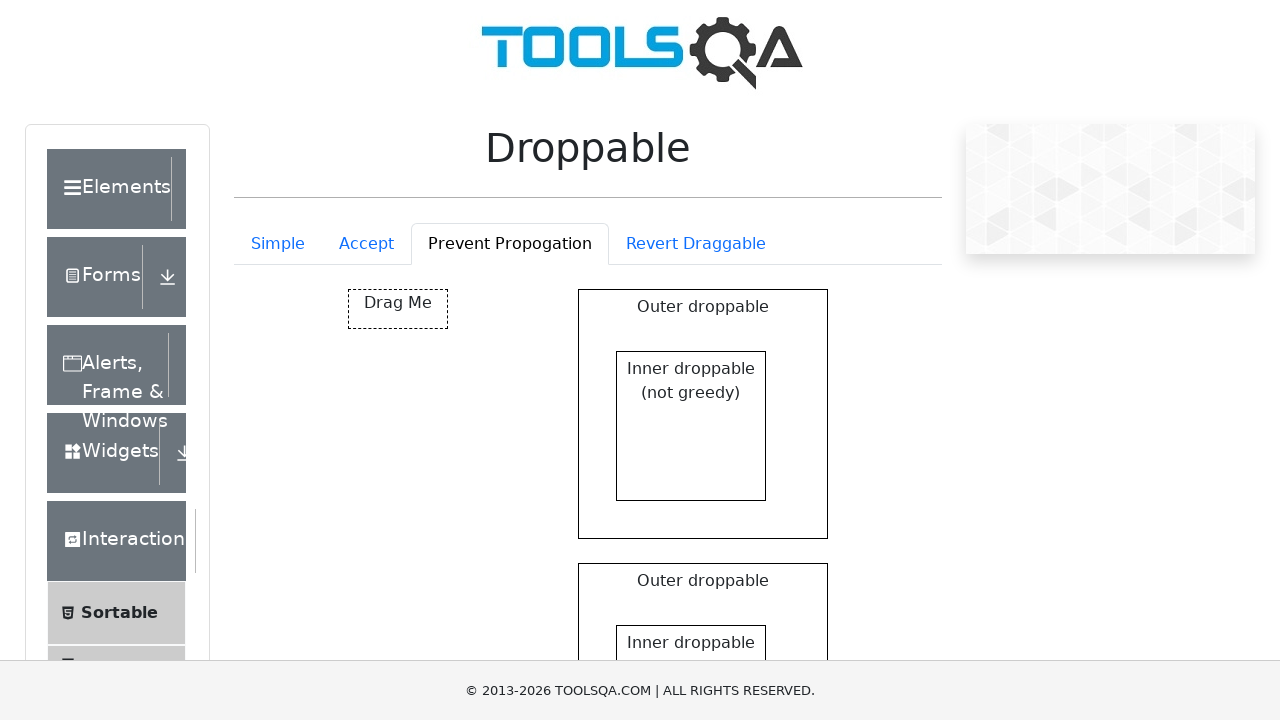

Started dragging by pressing mouse button down at (398, 309)
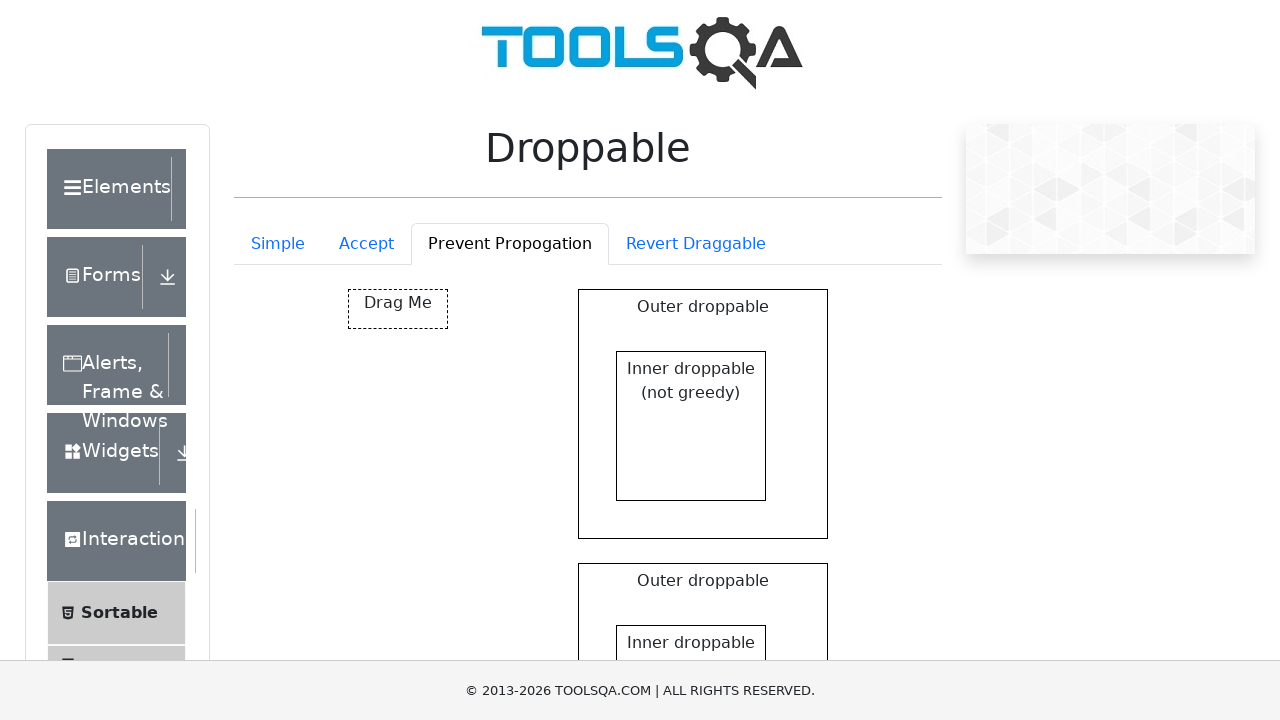

Waited 500ms for hover styling to update on drop containers
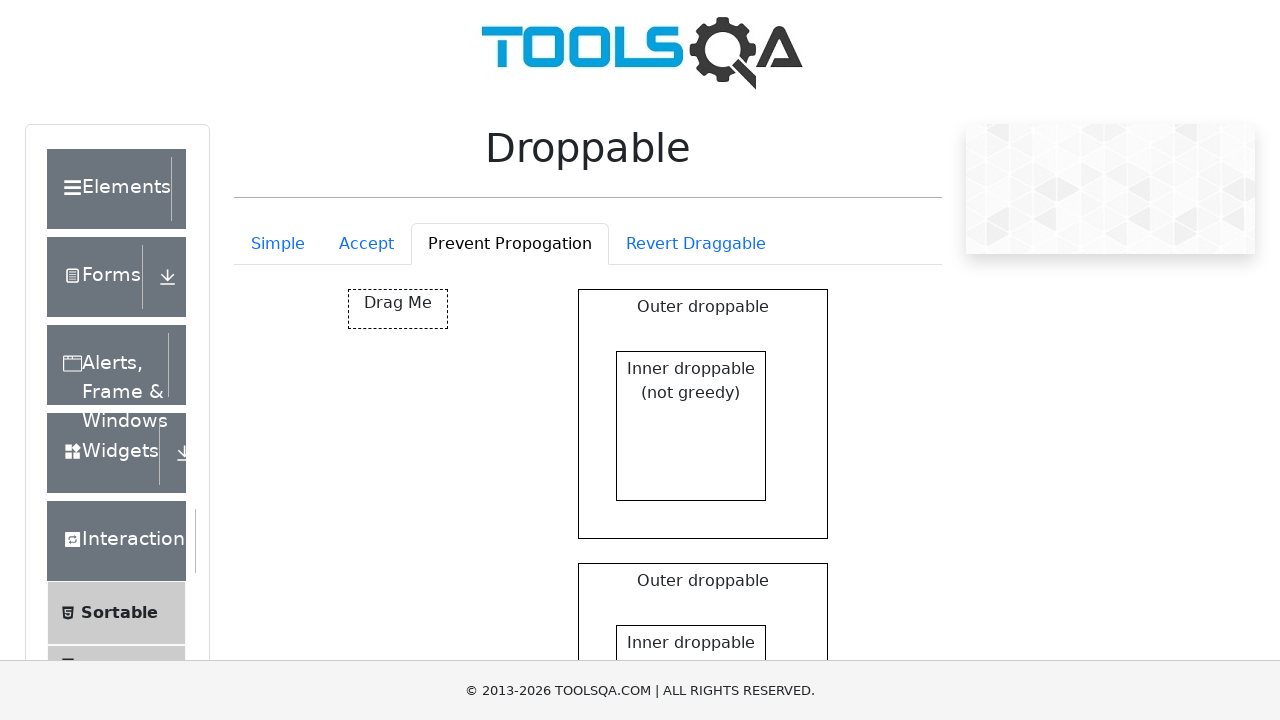

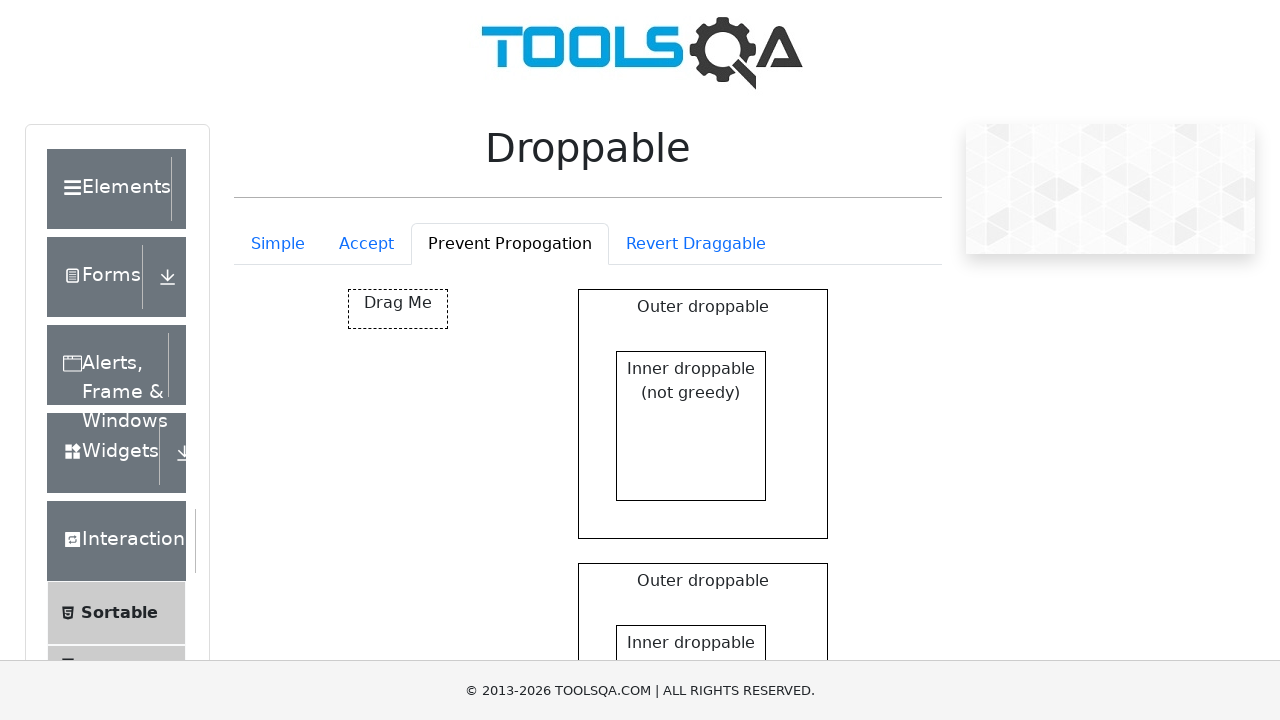